Navigates to SpiceJet website, hovers over the "About Us" section in the footer, and clicks on the "Fleet" link to verify navigation to the Fleet page

Starting URL: https://www.spicejet.com/

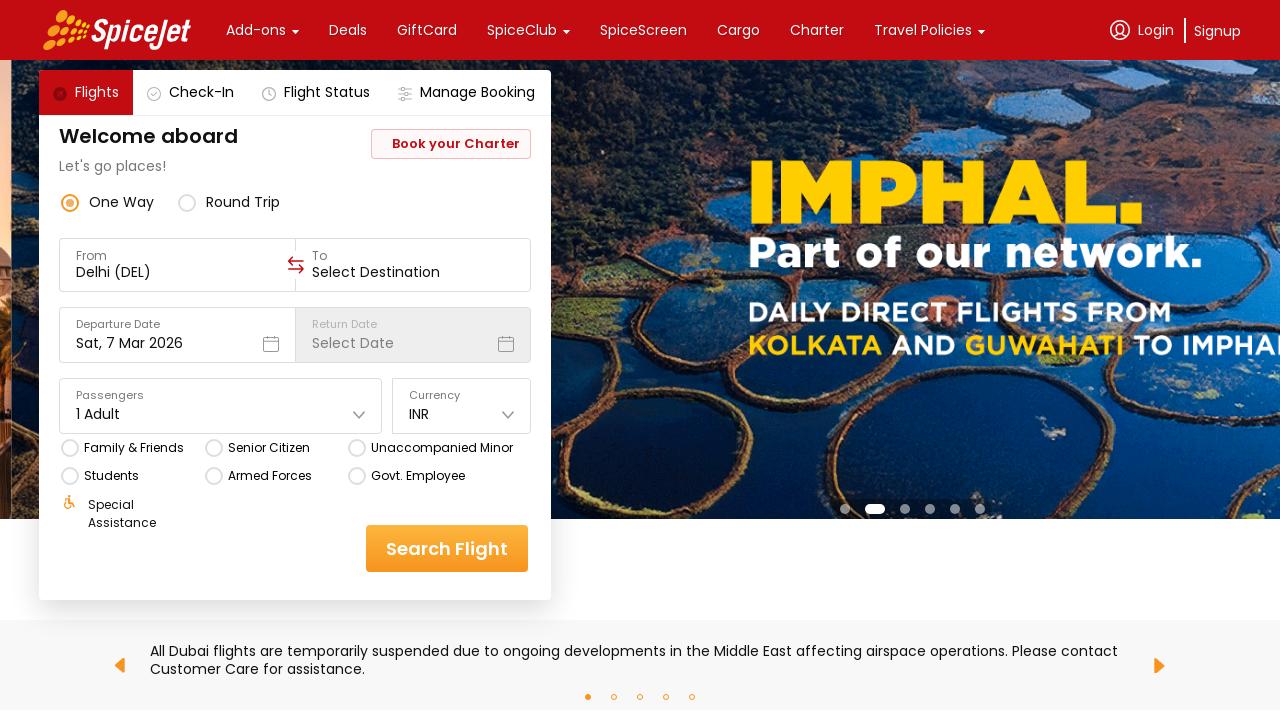

Hovered over 'About Us' section in footer at (147, 360) on xpath=//*[.='About Us']
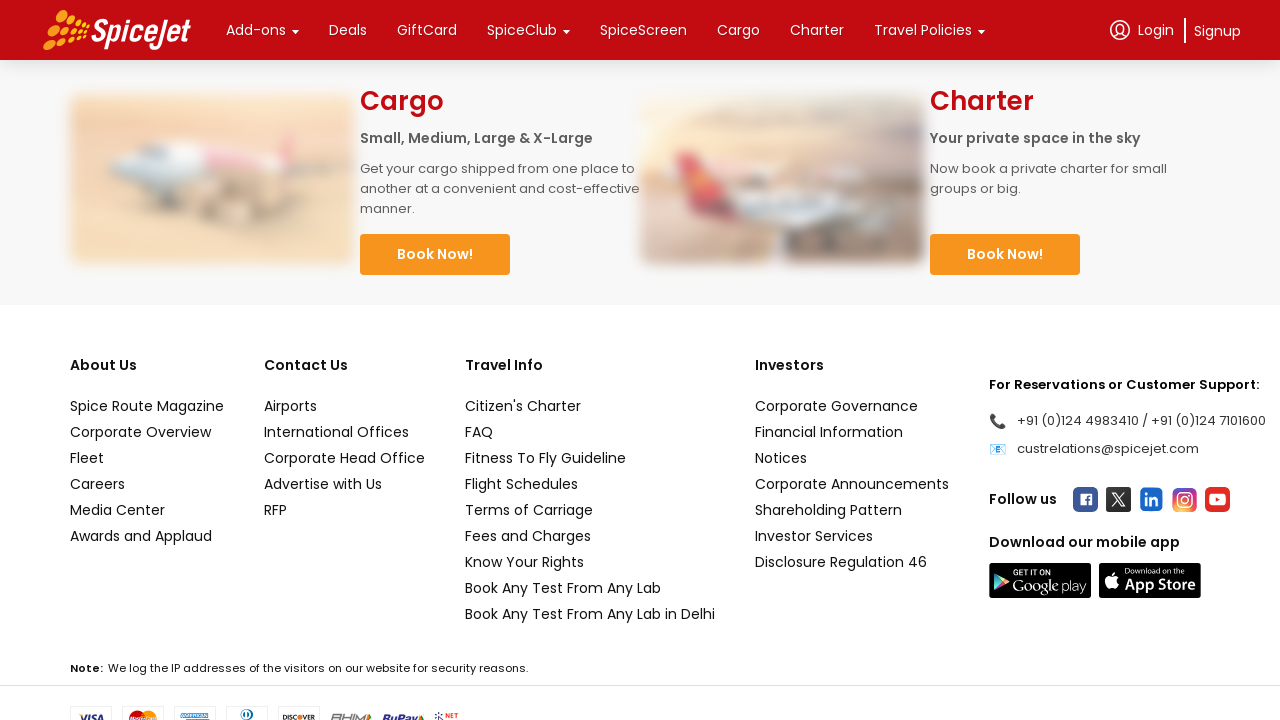

Clicked on 'Fleet' link under About Us at (147, 458) on xpath=//*[text()='Fleet']
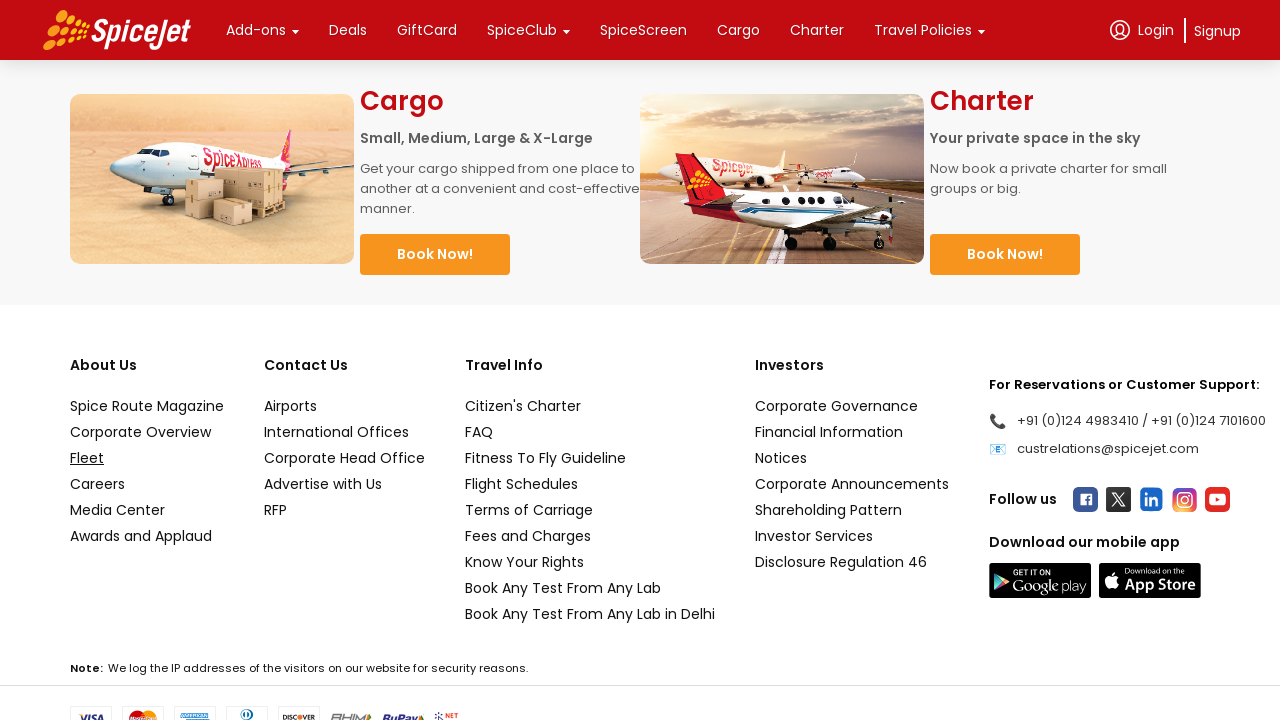

Fleet page loaded successfully
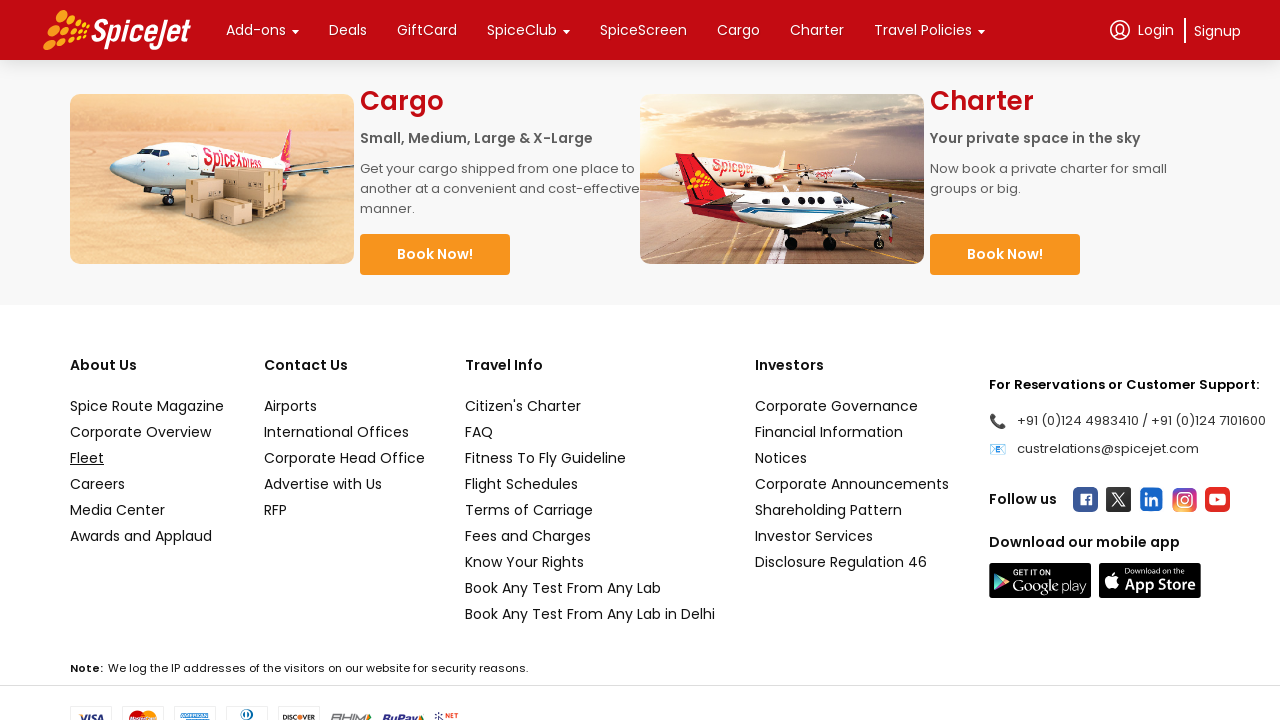

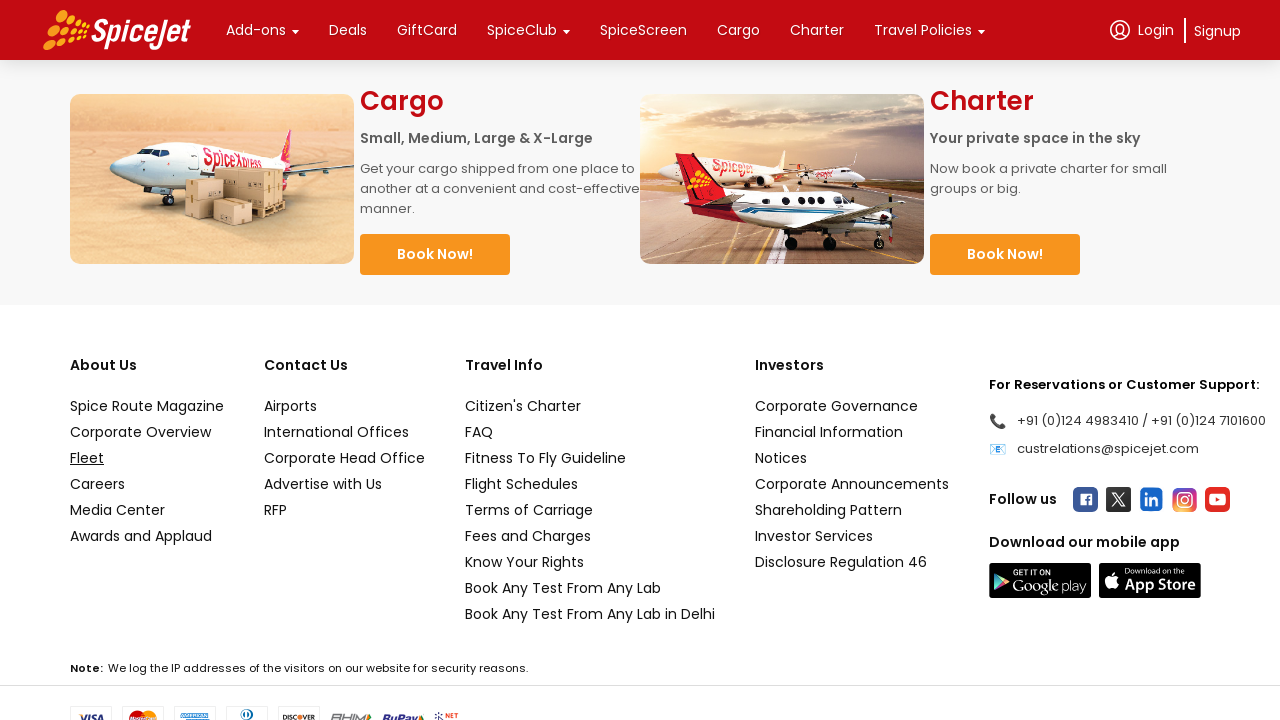